Tests a simple form by filling in first name, last name, city, and country fields using different locator strategies, then submits the form.

Starting URL: http://suninjuly.github.io/simple_form_find_task.html

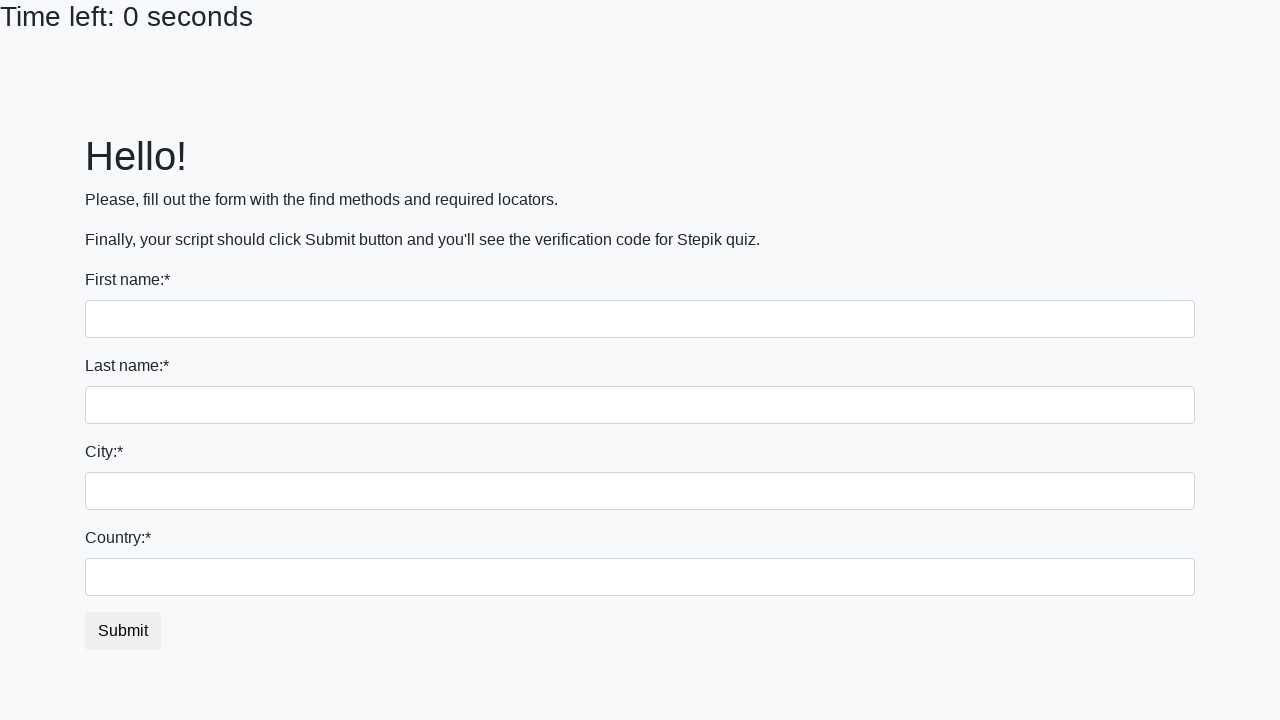

Filled first name field with 'Ivan' using nth=0 selector on input >> nth=0
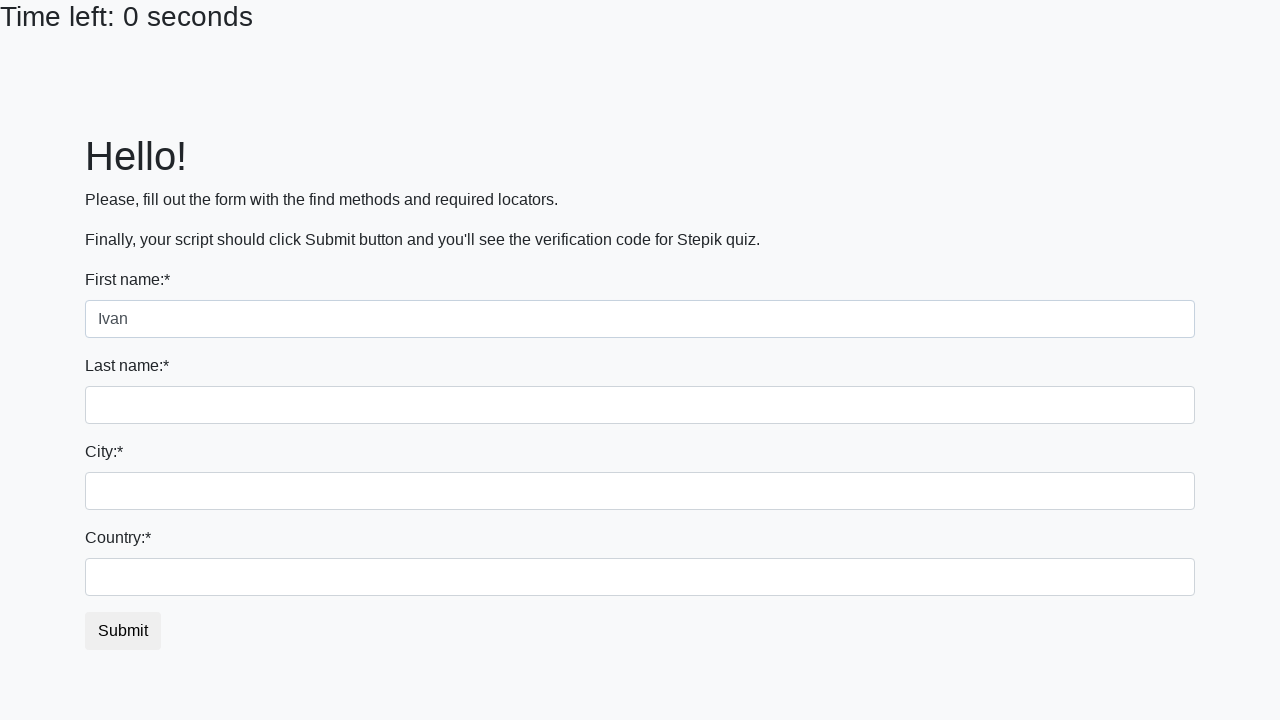

Filled last name field with 'Petrov' using name attribute selector on input[name='last_name']
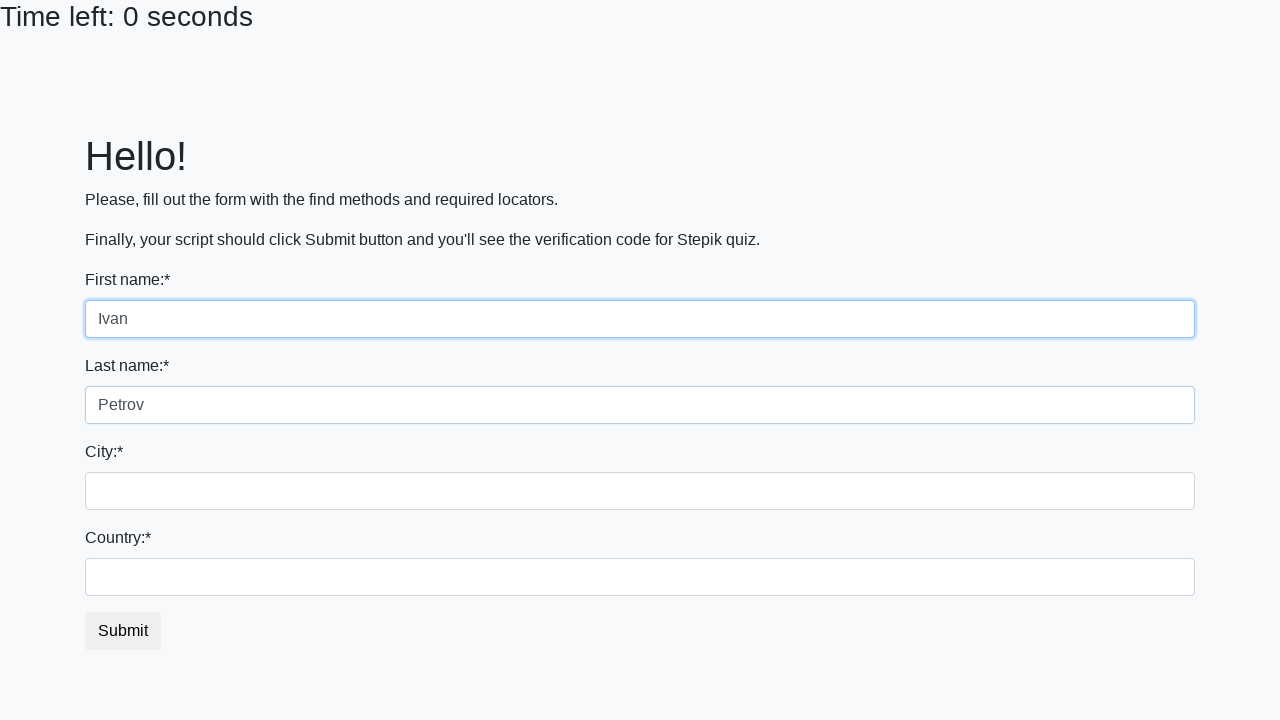

Filled city field with 'Smolensk' using class selector on .city
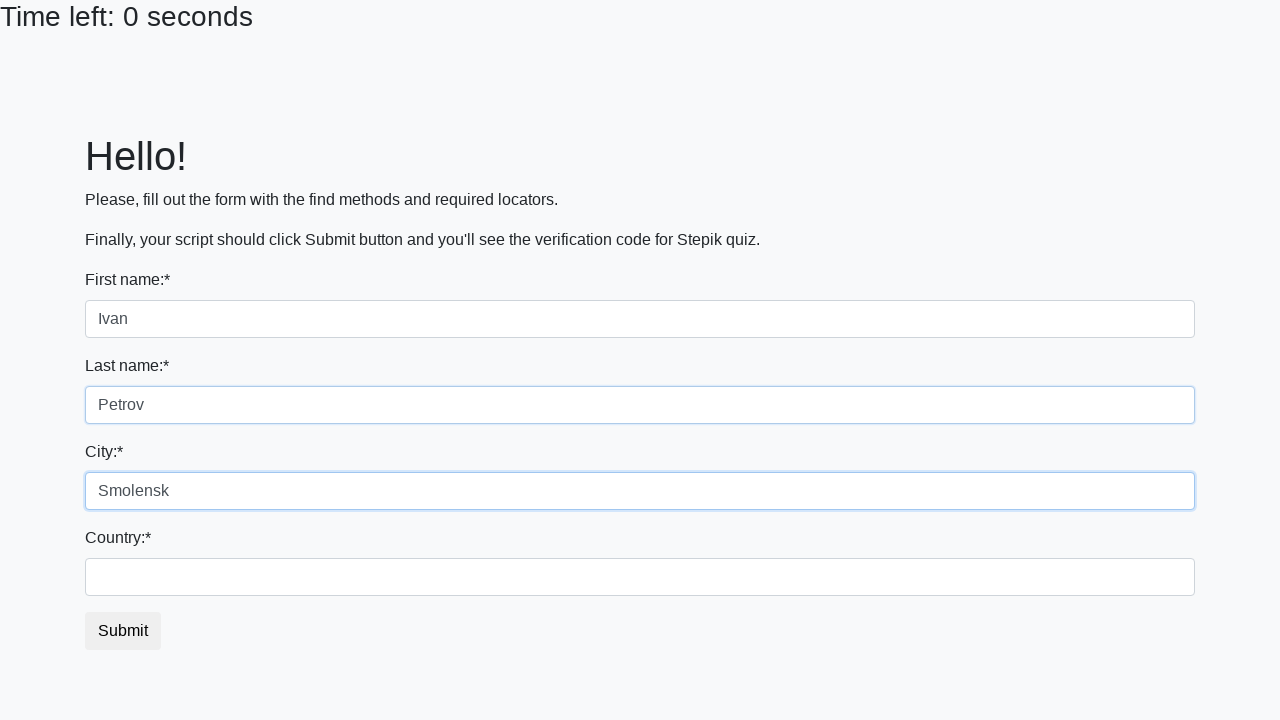

Filled country field with 'Russia' using id selector on #country
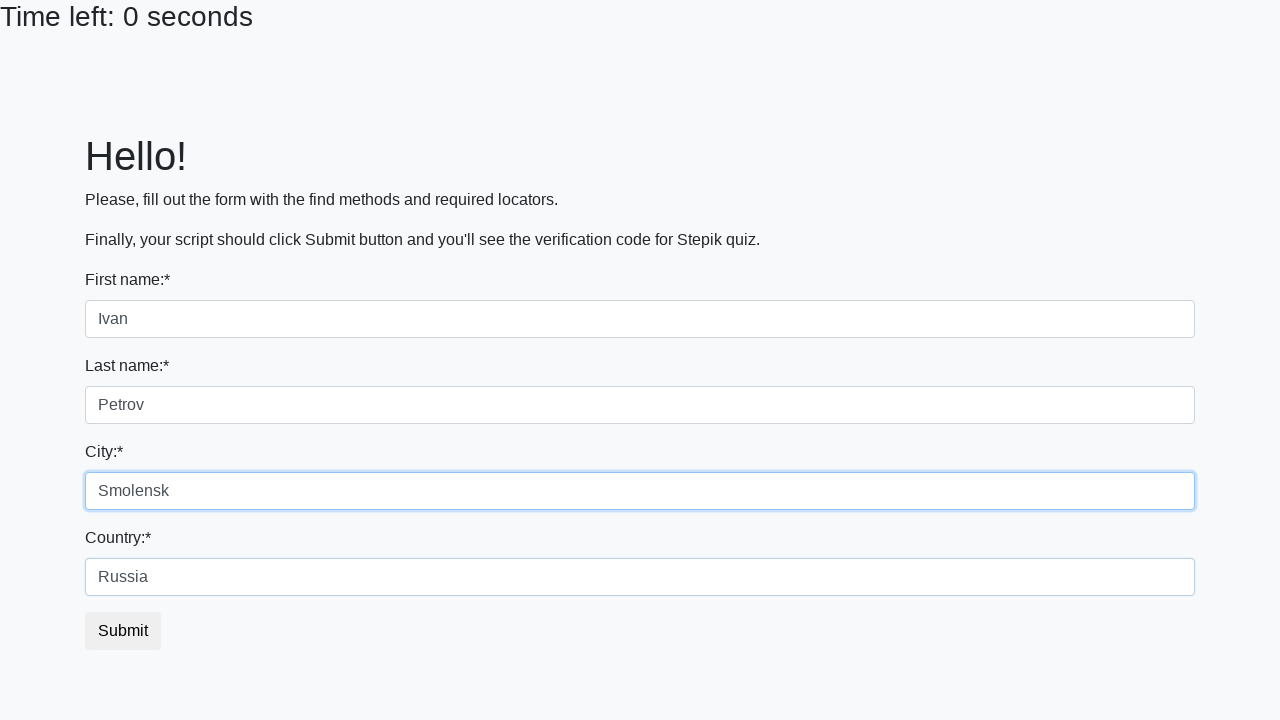

Clicked submit button to submit the form at (123, 631) on button.btn
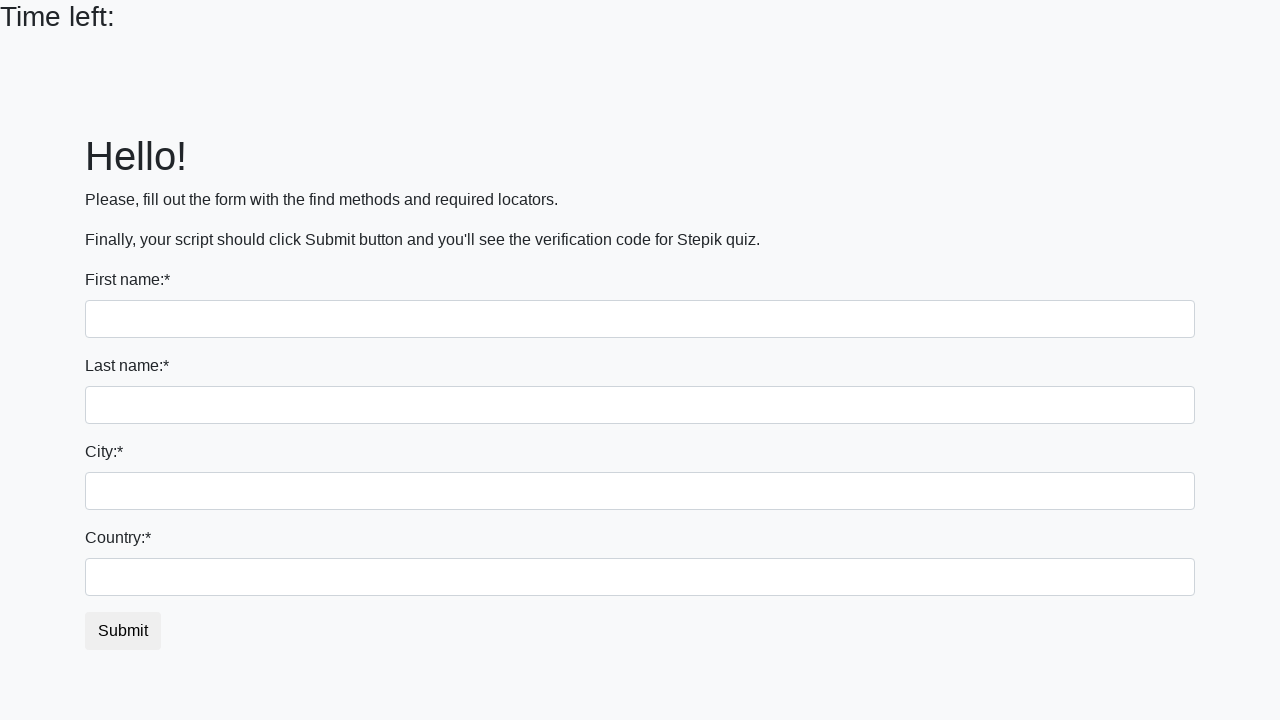

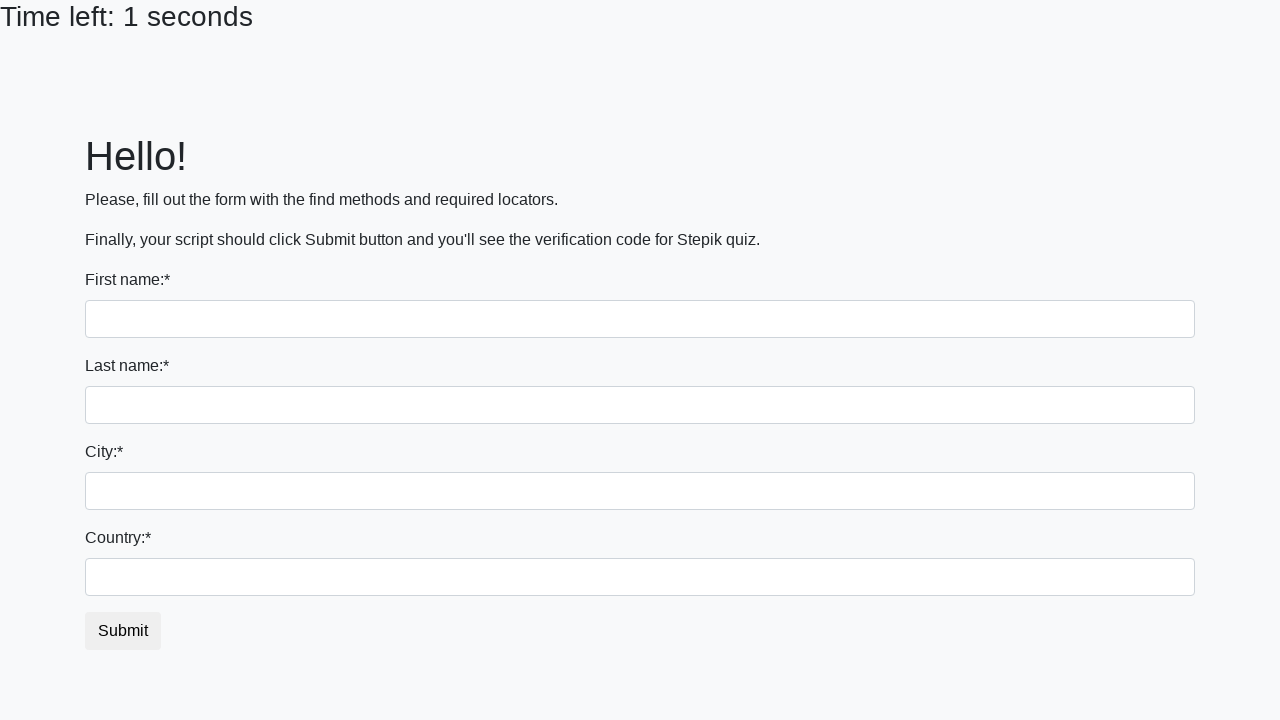